Tests password recovery attempt with blank email field and verifies alert message

Starting URL: https://b2c.passport.rt.ru/auth/realms/b2c/login-actions/reset-credentials

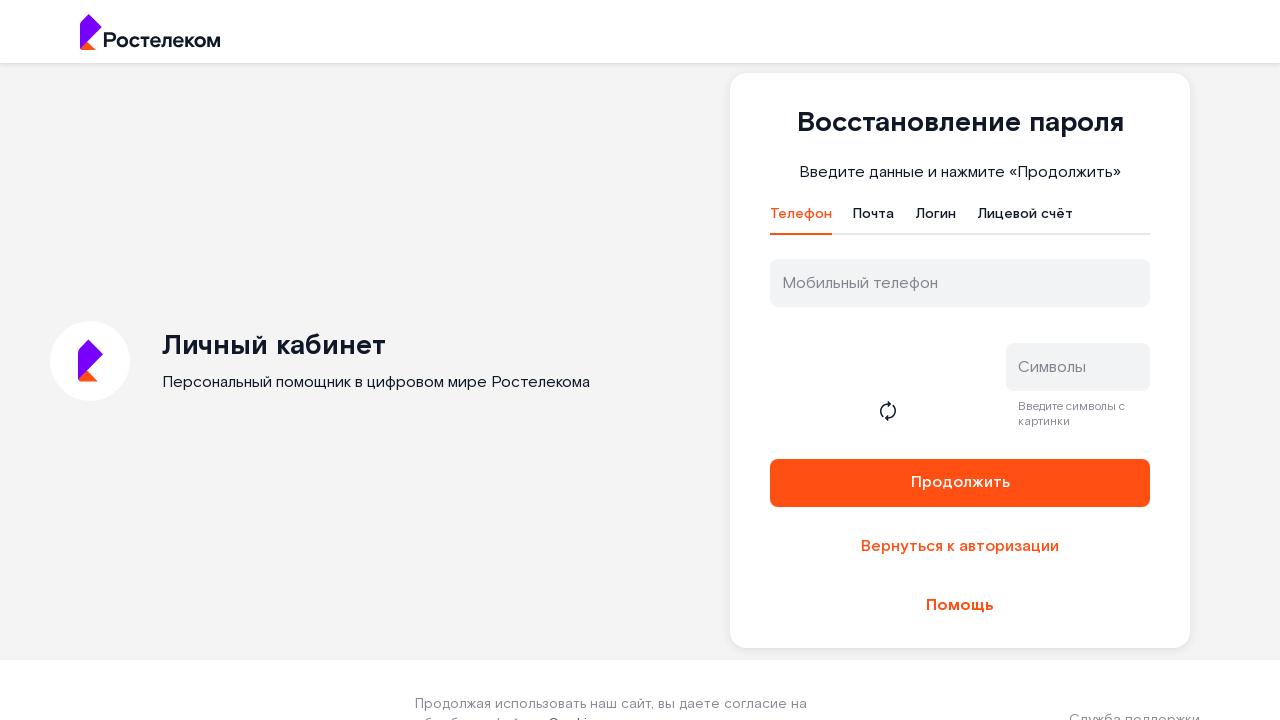

Waited for email tab selector to be available
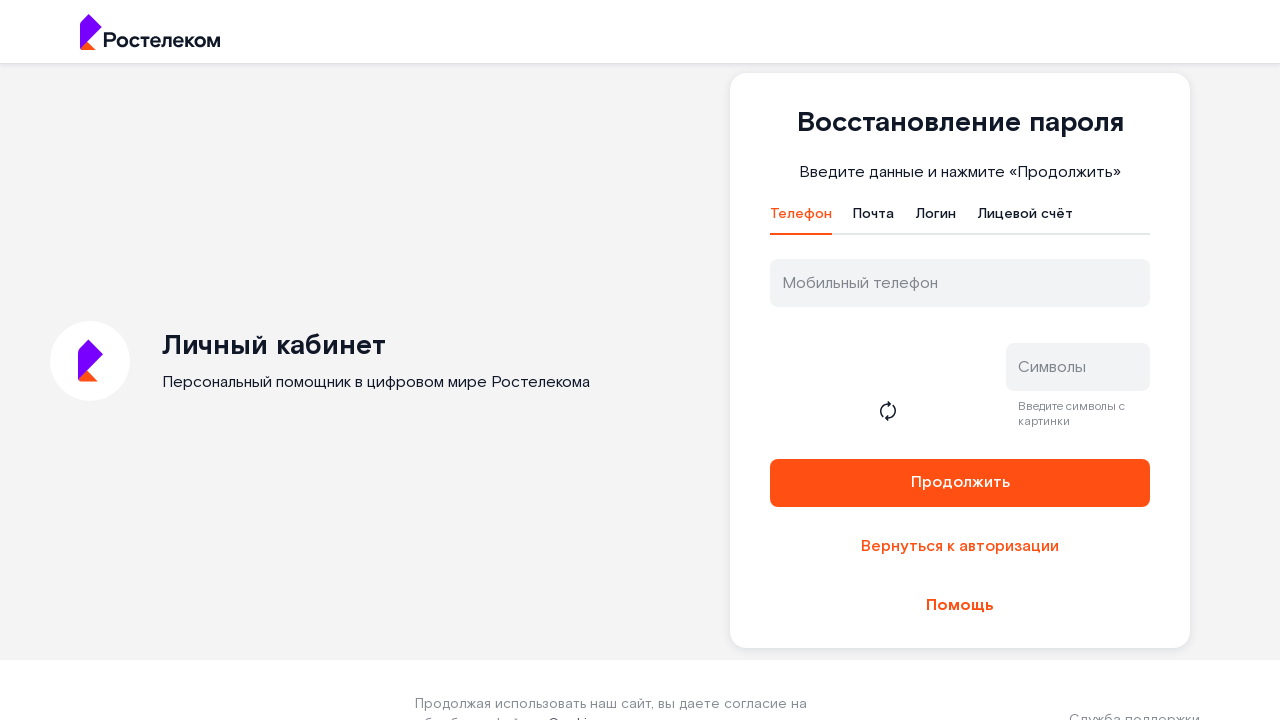

Clicked on email tab at (874, 219) on #t-btn-tab-mail
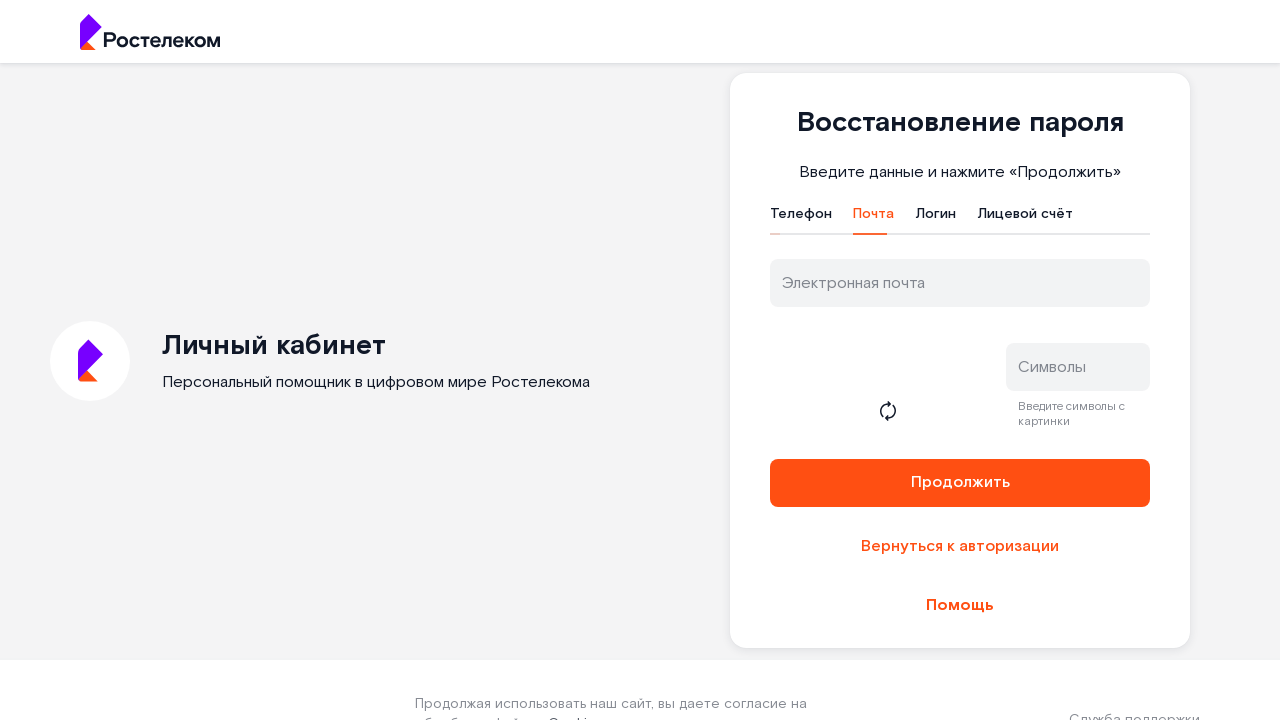

Clicked reset button with blank email field at (960, 483) on #reset
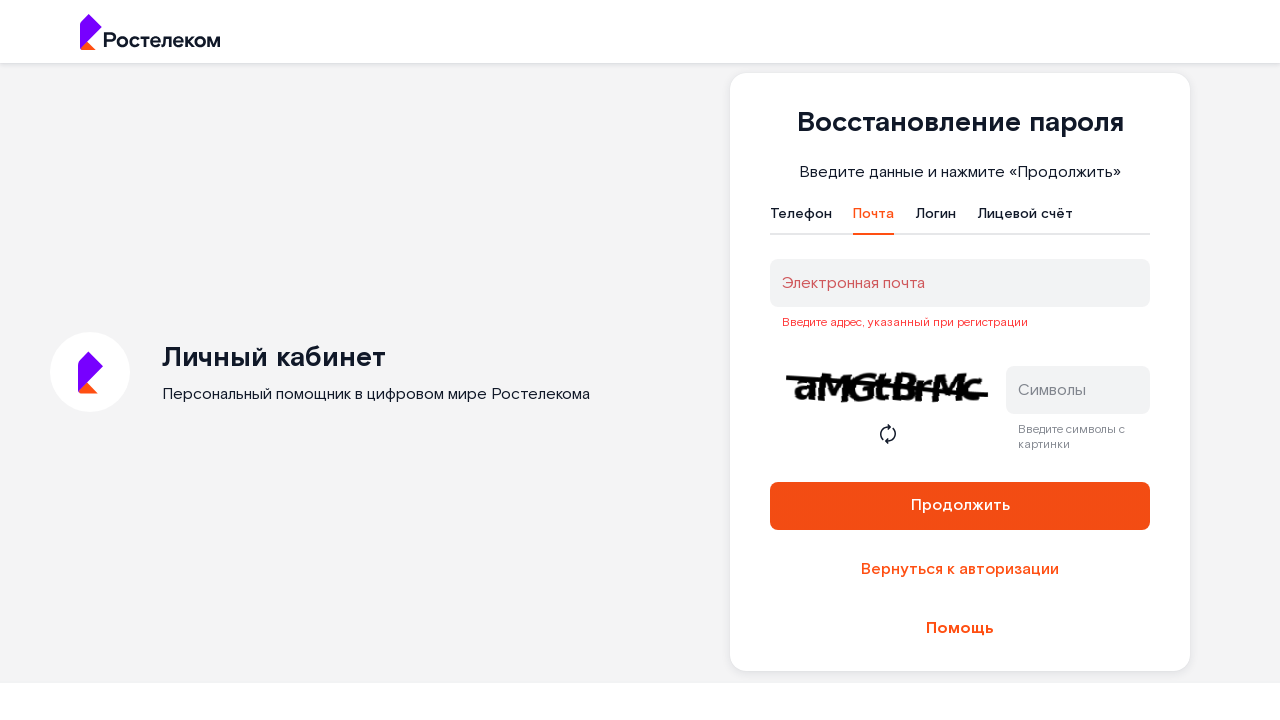

Waited 10 seconds for alert message to appear
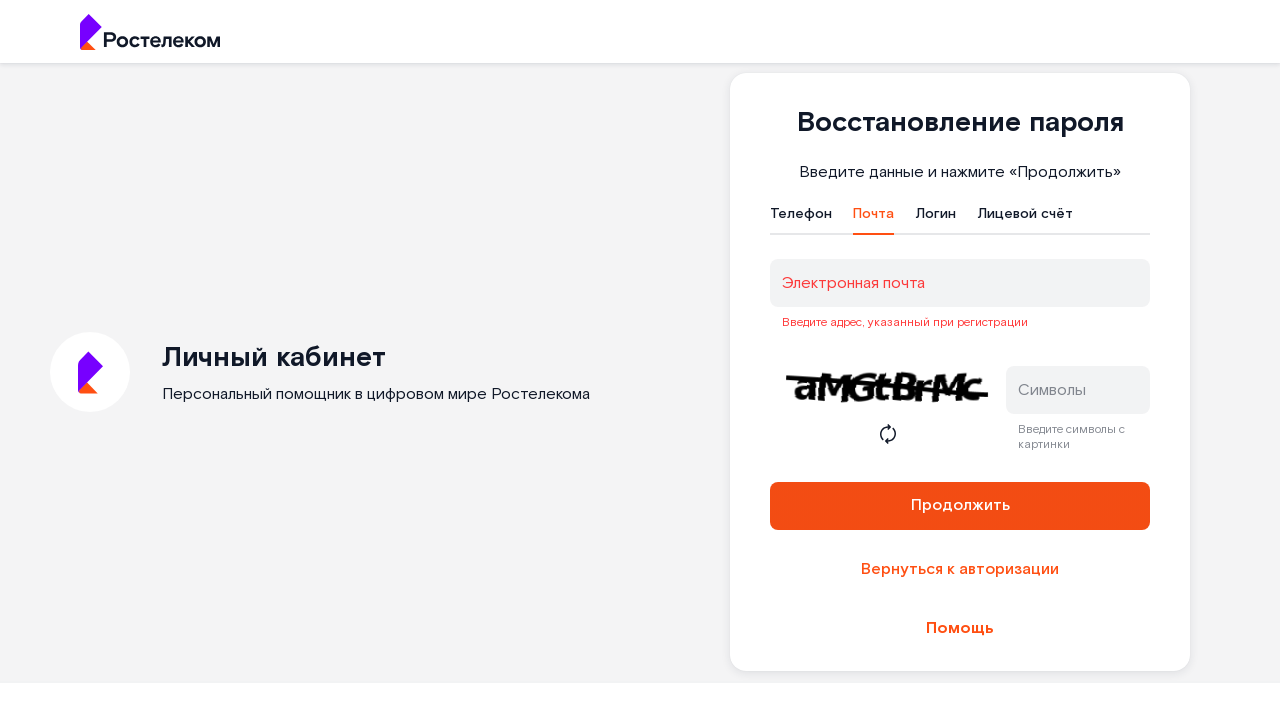

Located error message element
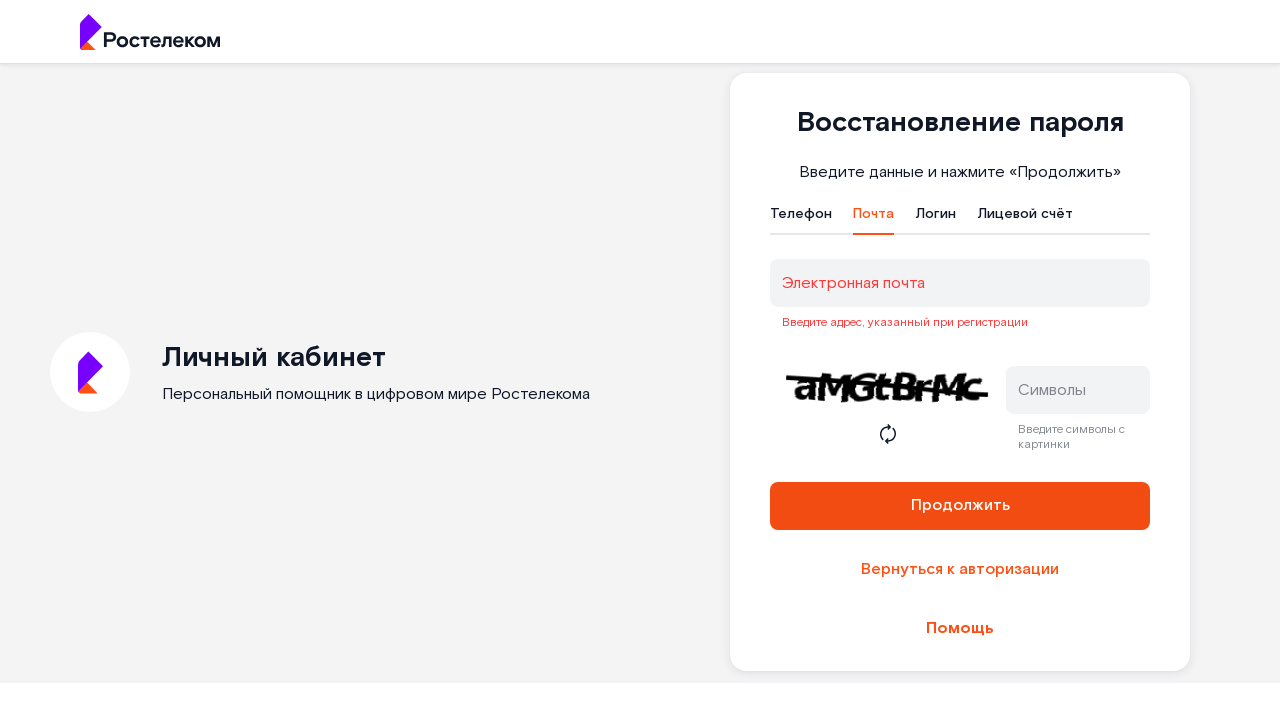

Retrieved error message text content
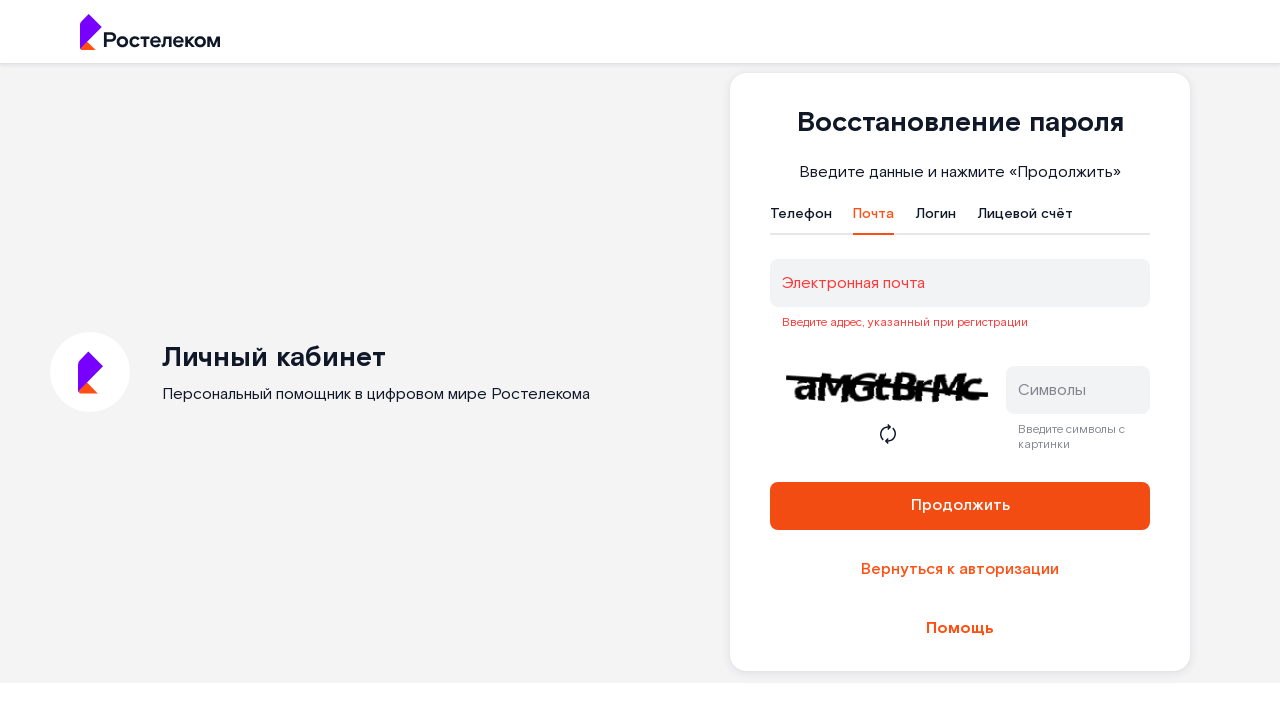

Verified error message matches expected text: 'Введите адрес, указанный при регистрации'
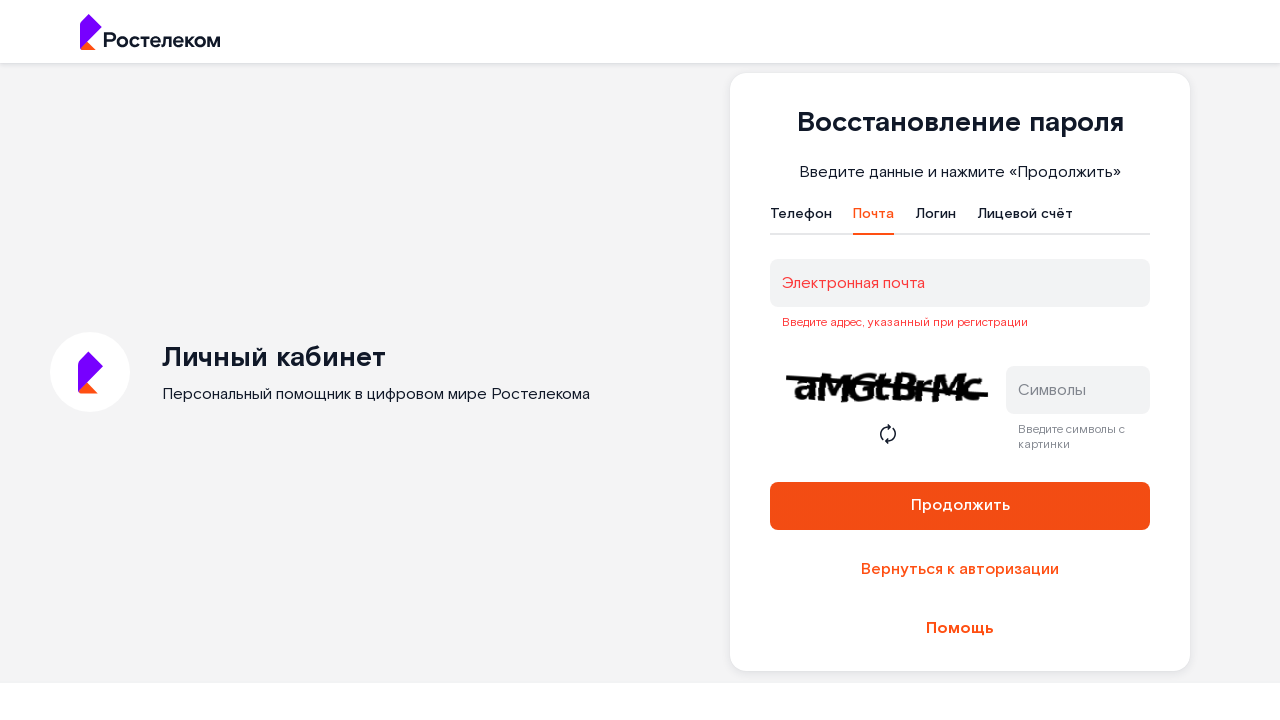

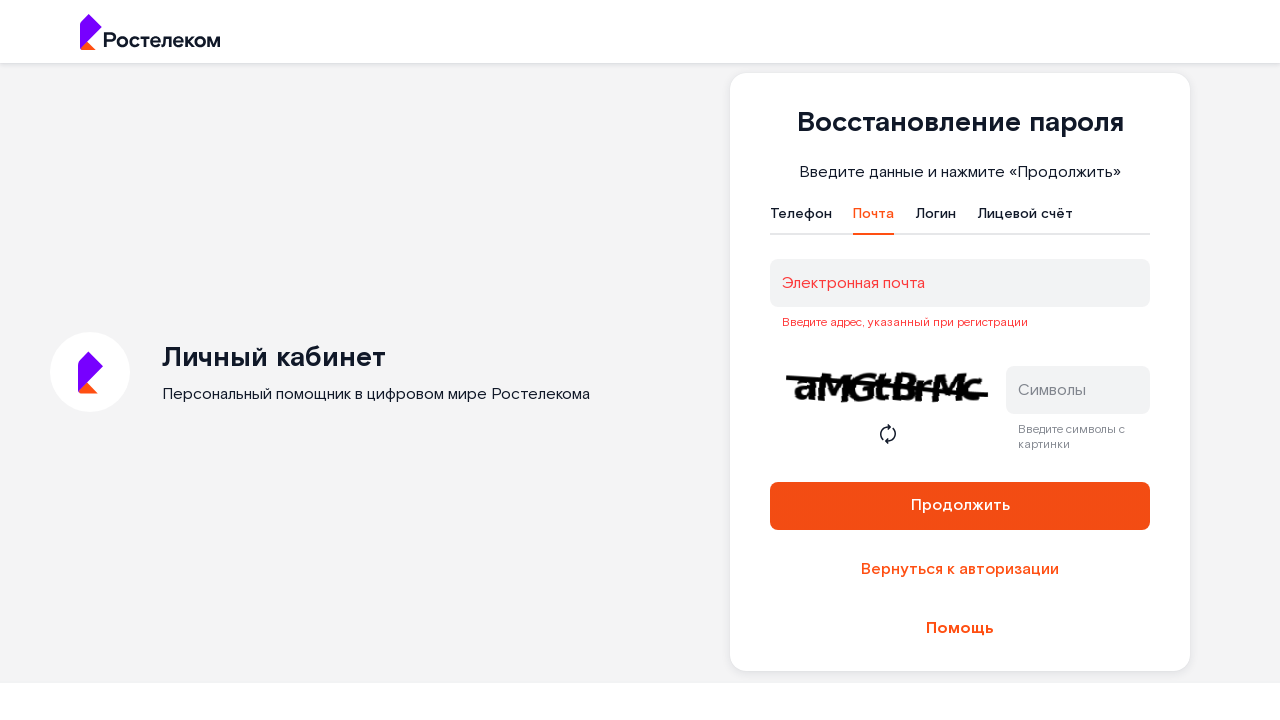